Tests mouse hover functionality by moving the mouse cursor over a hover menu element to trigger its display

Starting URL: https://rahulshettyacademy.com/AutomationPractice/

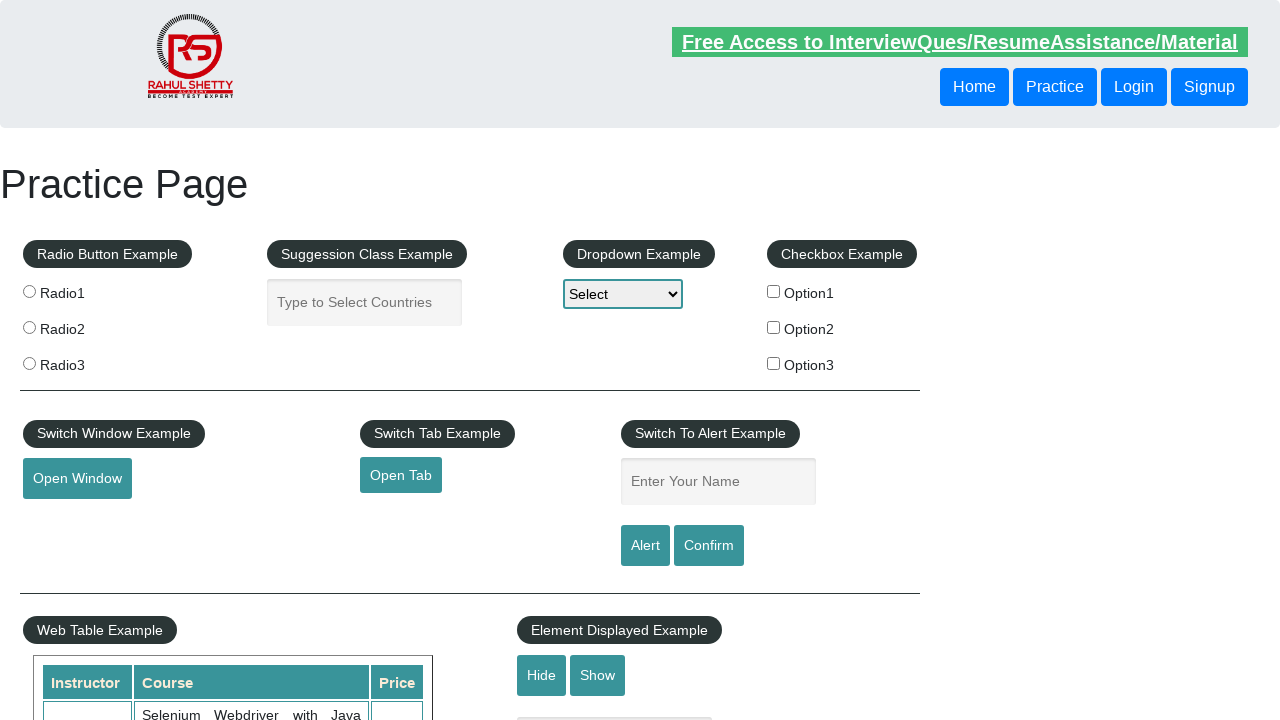

Located mouse hover menu button element
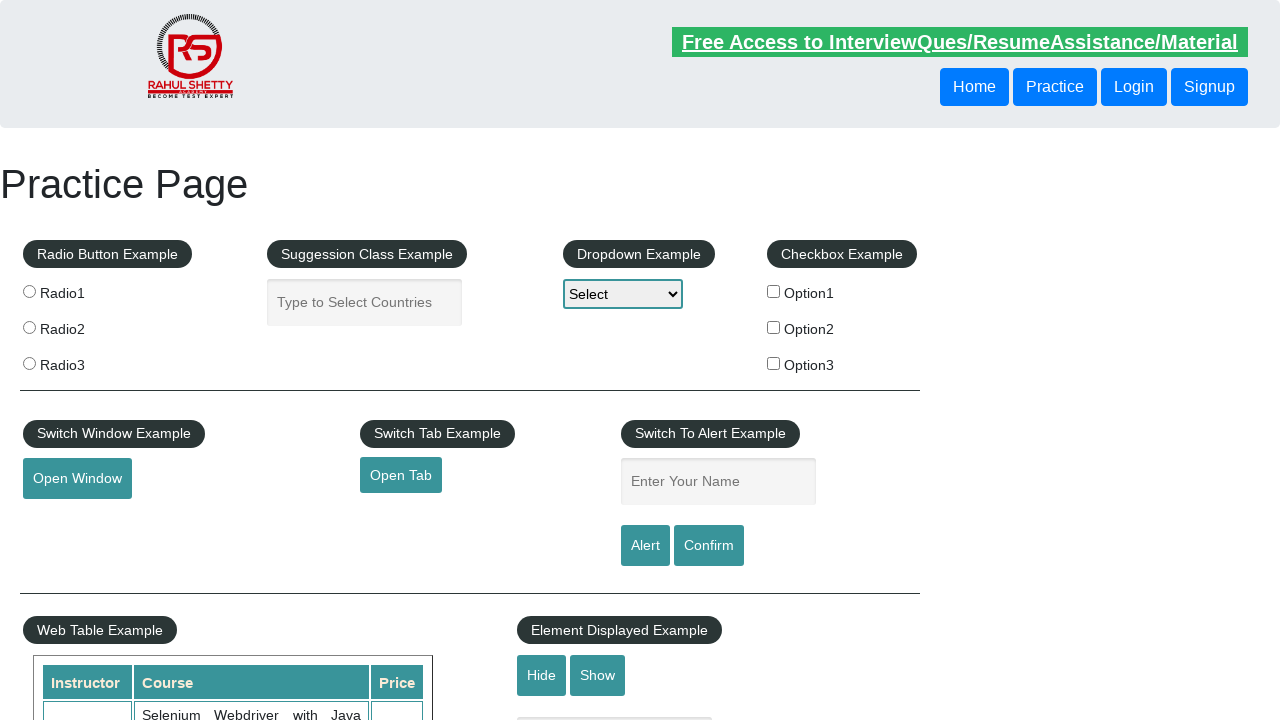

Moved mouse cursor over hover menu button to trigger dropdown at (83, 361) on button#mousehover
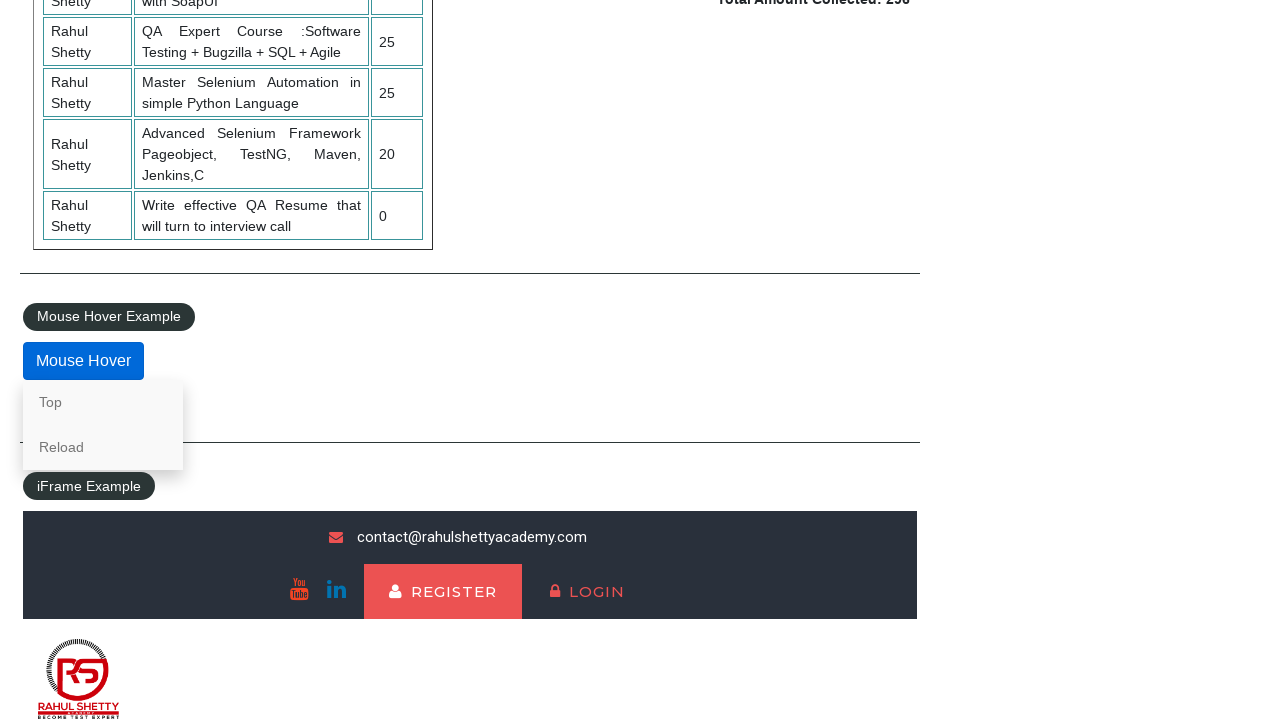

Waited 2 seconds for hover effect to fully display
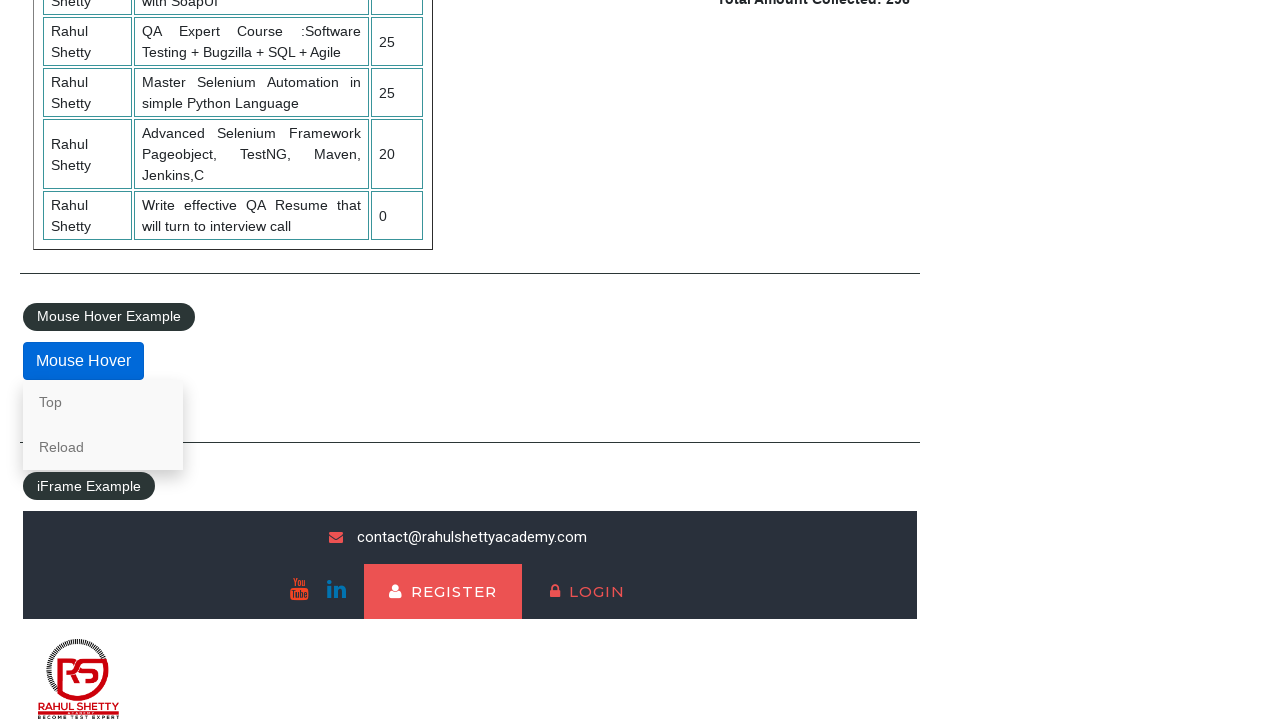

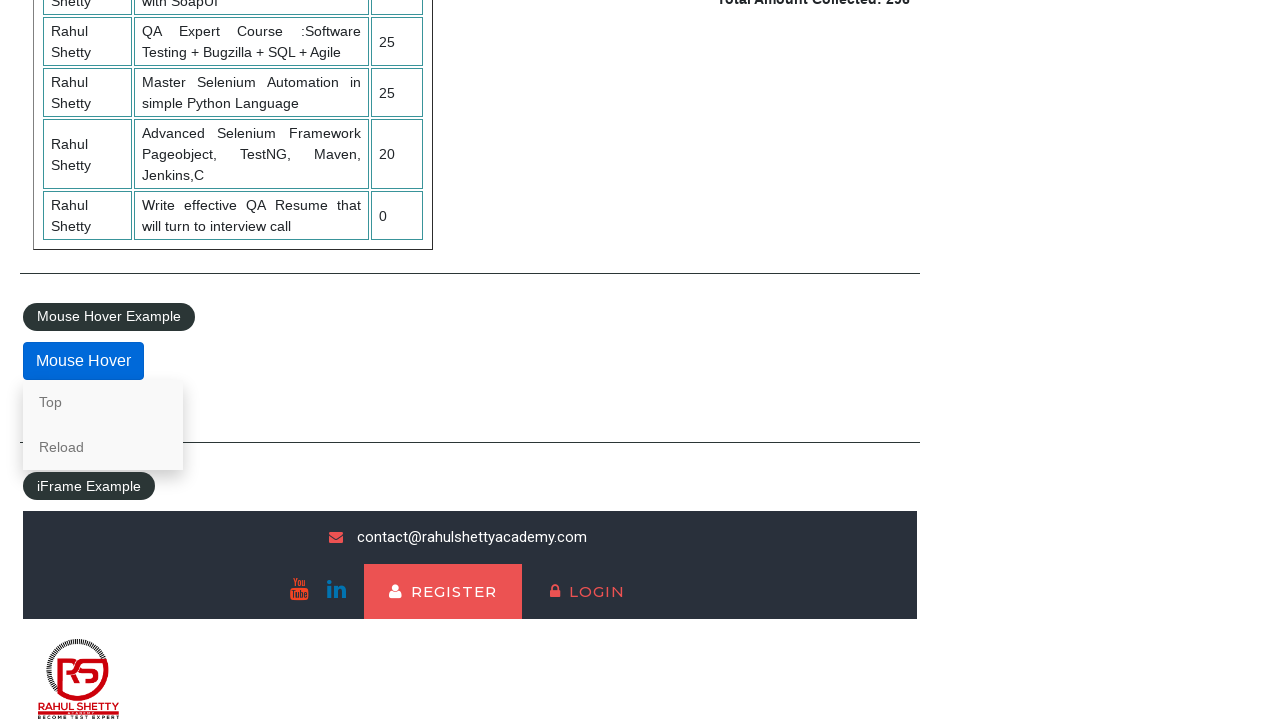